Tests that registration fails when password field is empty but confirmation password is filled

Starting URL: https://www.sharelane.com/cgi-bin/register.py

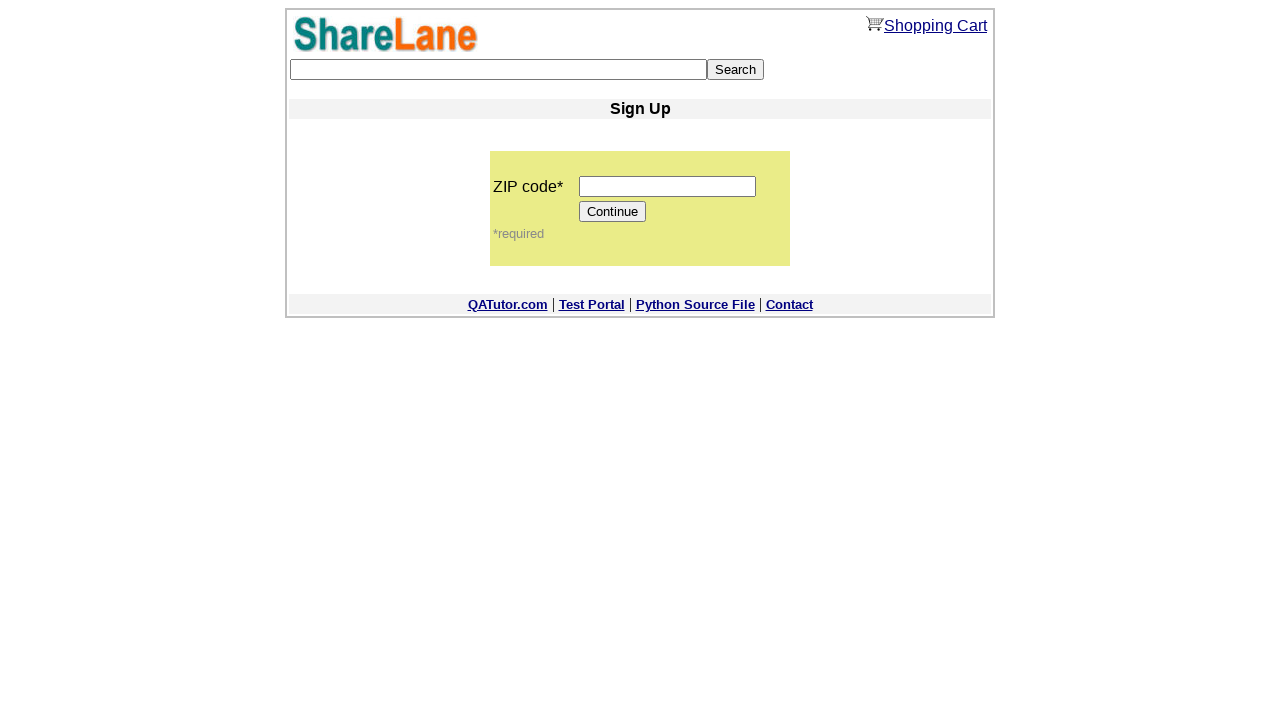

Filled zip code field with '12345' on input[name='zip_code']
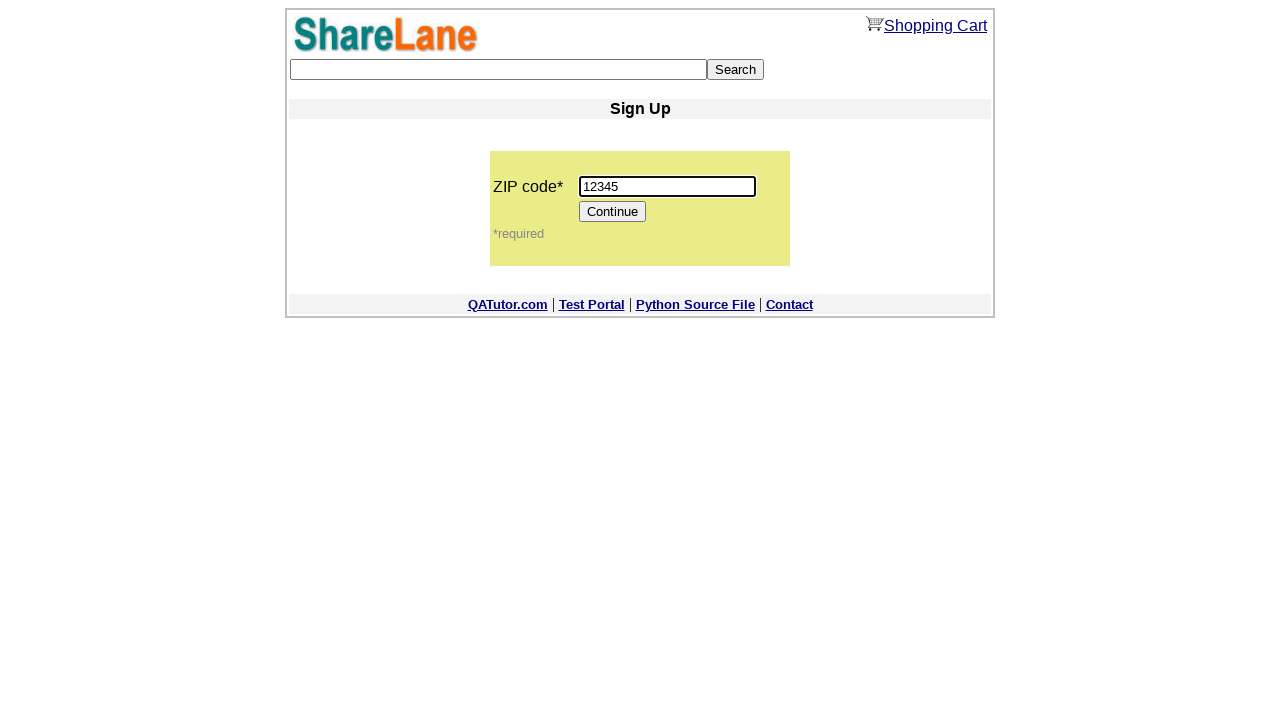

Clicked Continue button to proceed to registration form at (613, 212) on input[value='Continue']
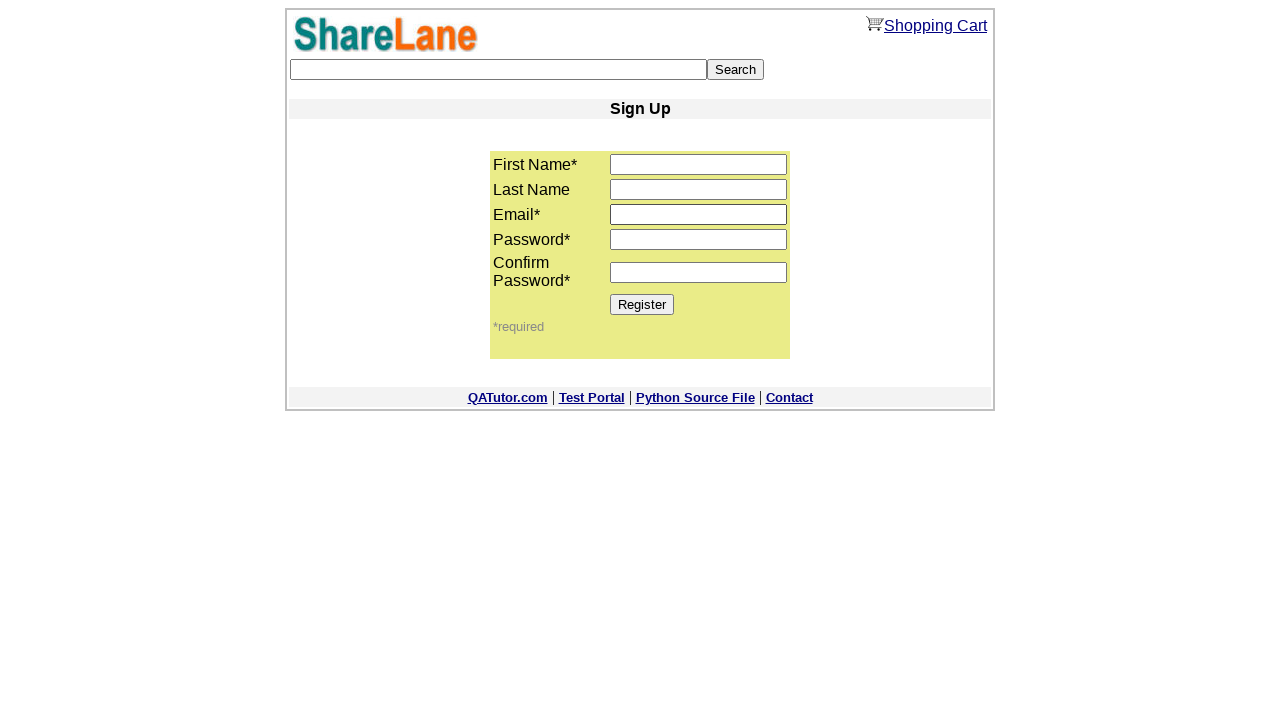

Filled first name field with 'Evgeniy' on input[name='first_name']
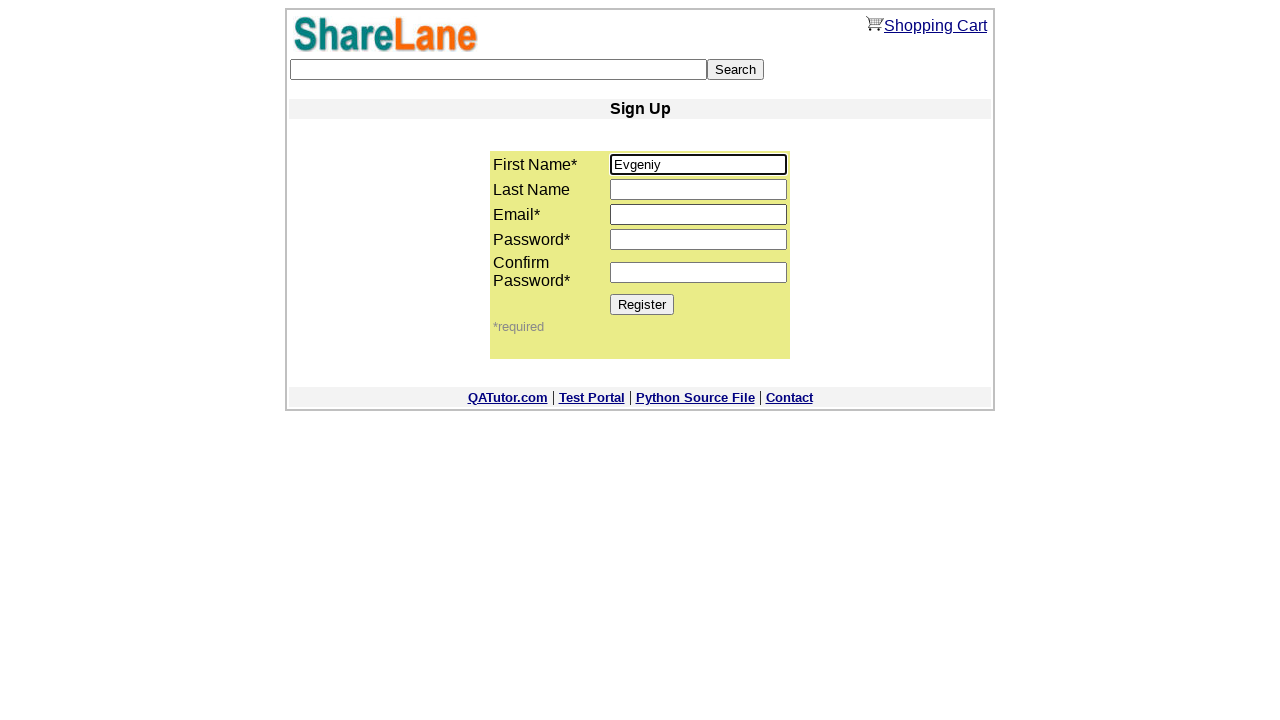

Filled email field with 'test654@mail.ru' on input[name='email']
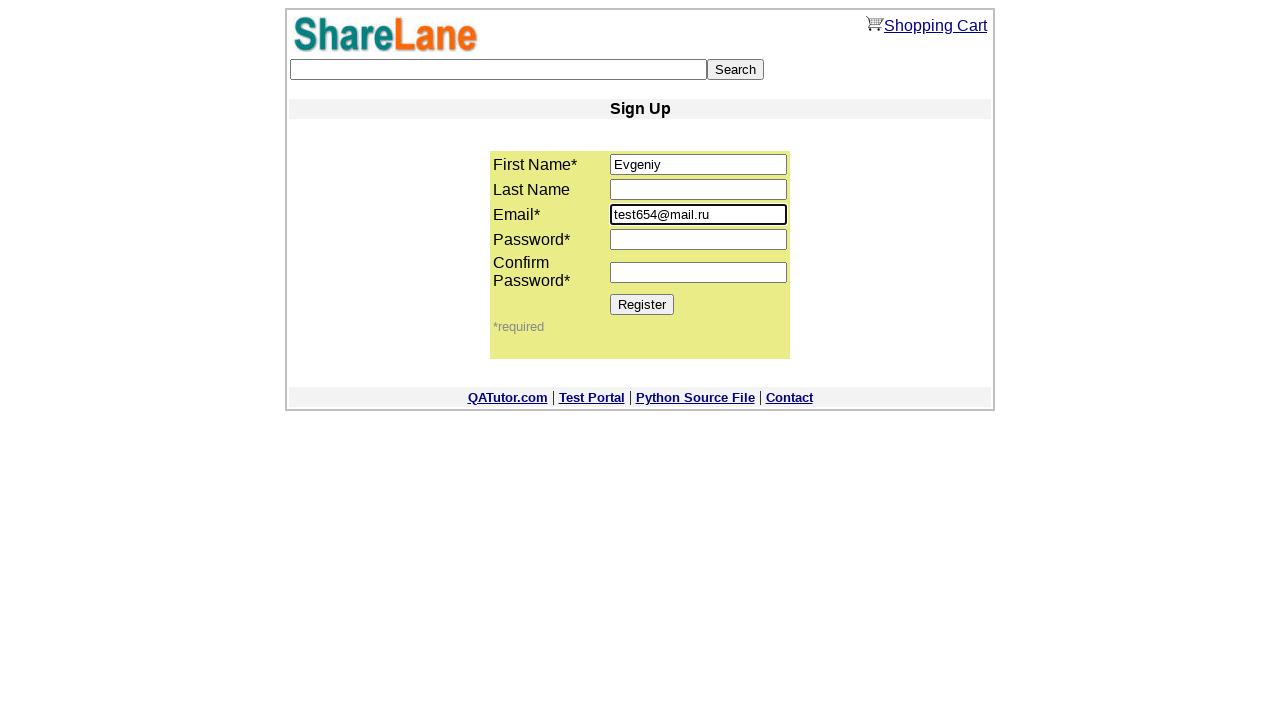

Left password field empty on input[name='password1']
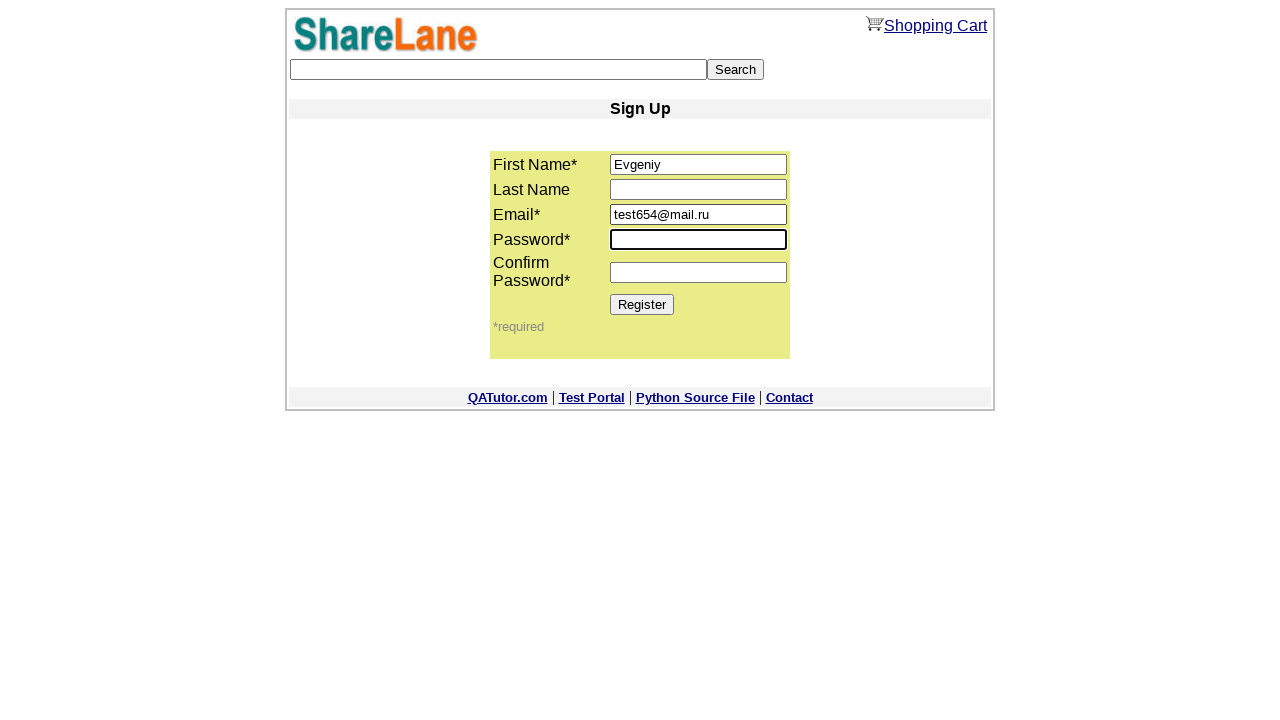

Filled confirmation password field with '1111' on input[name='password2']
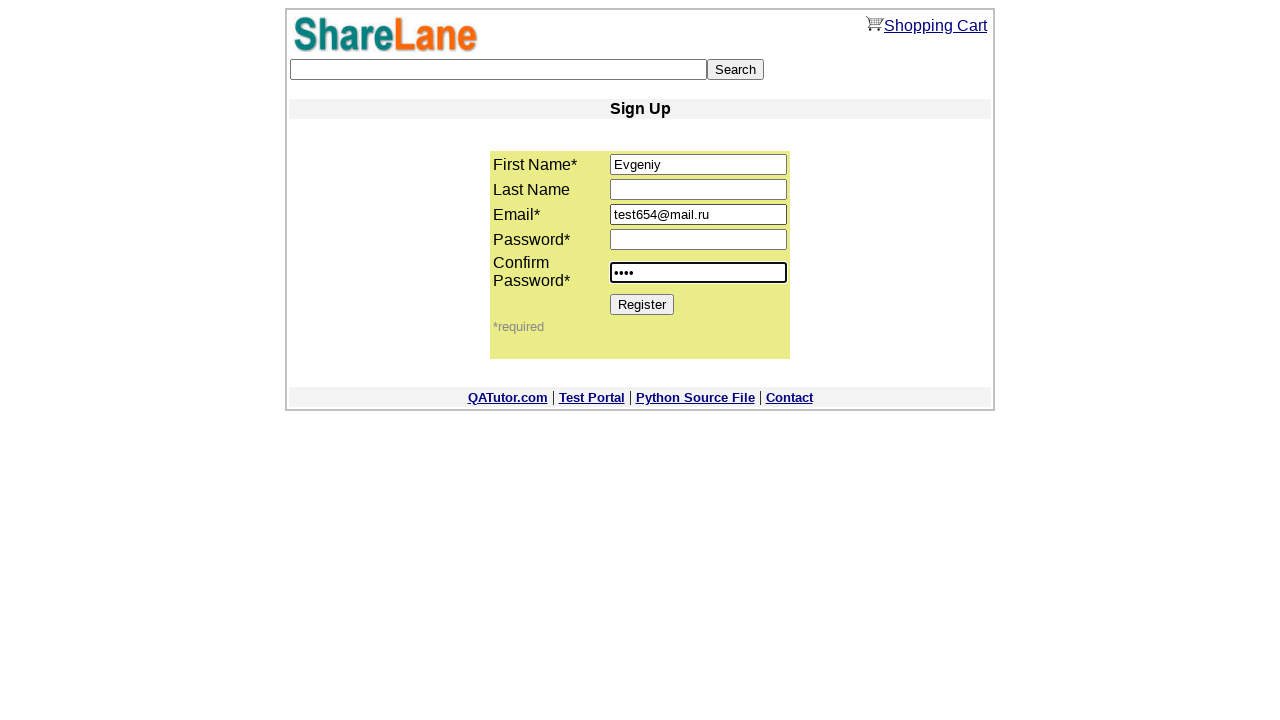

Clicked Register button to submit form with empty password at (642, 304) on input[value='Register']
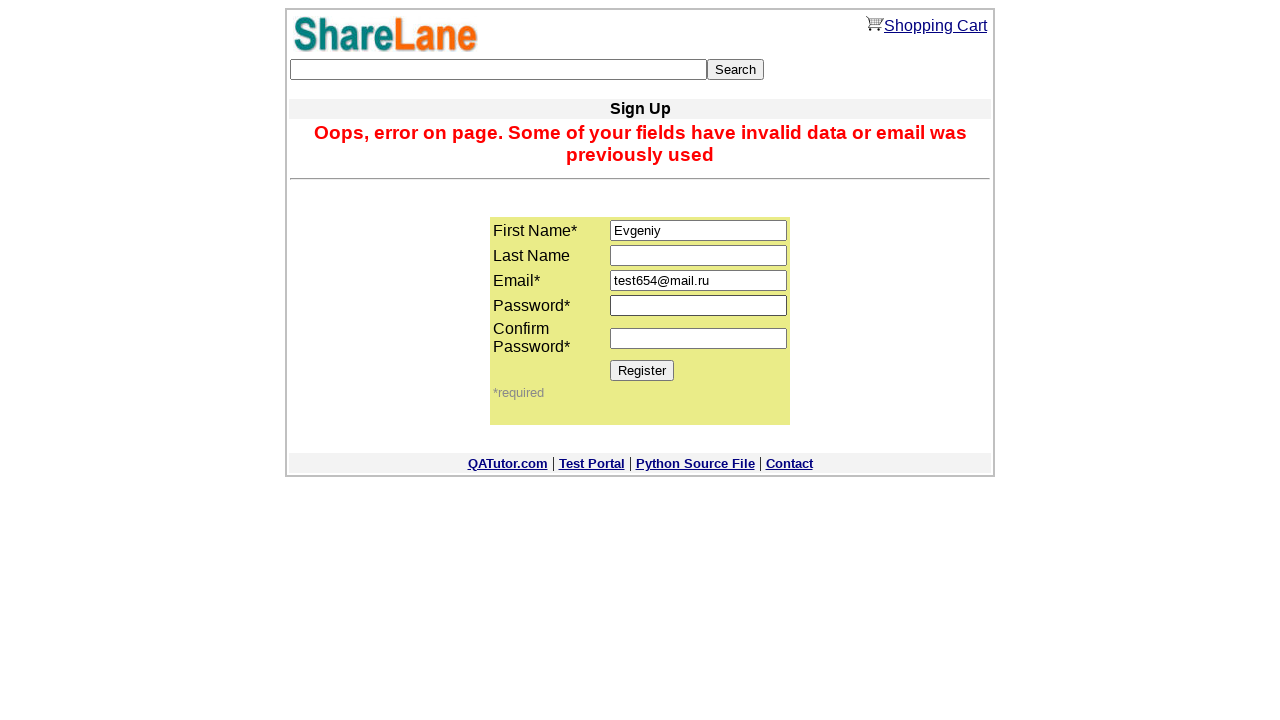

Error message appeared indicating registration failed due to empty password
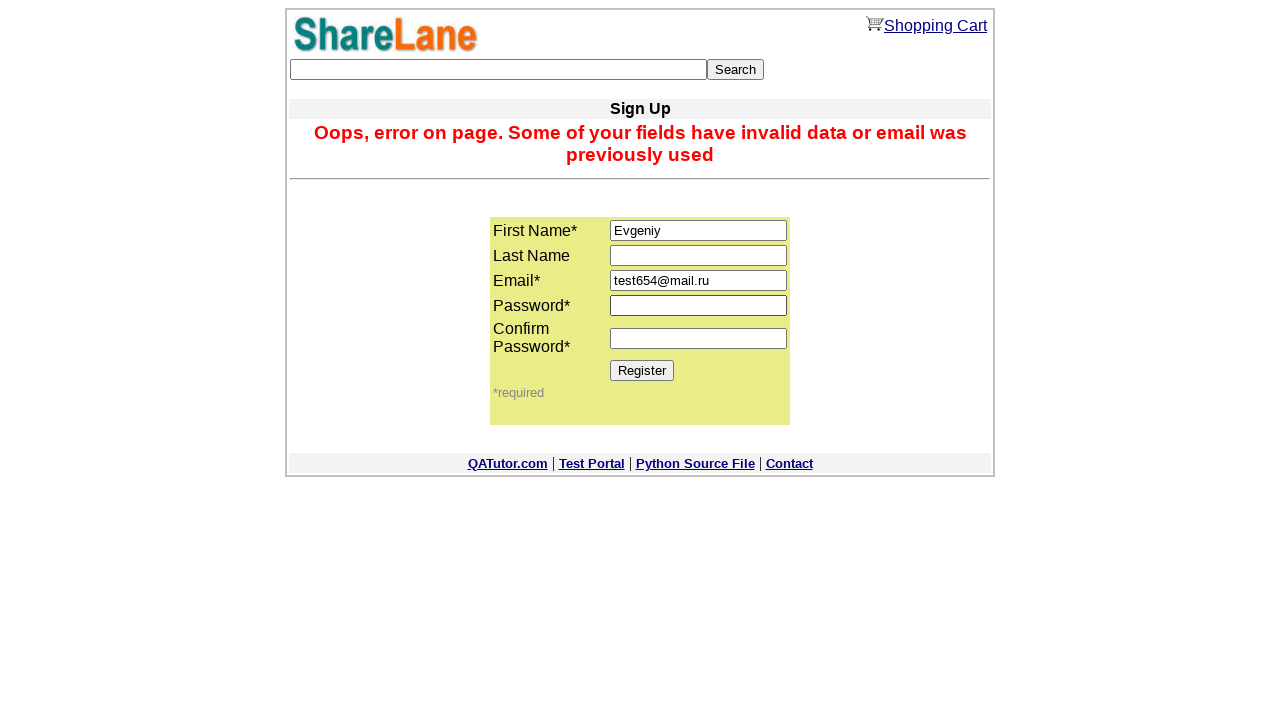

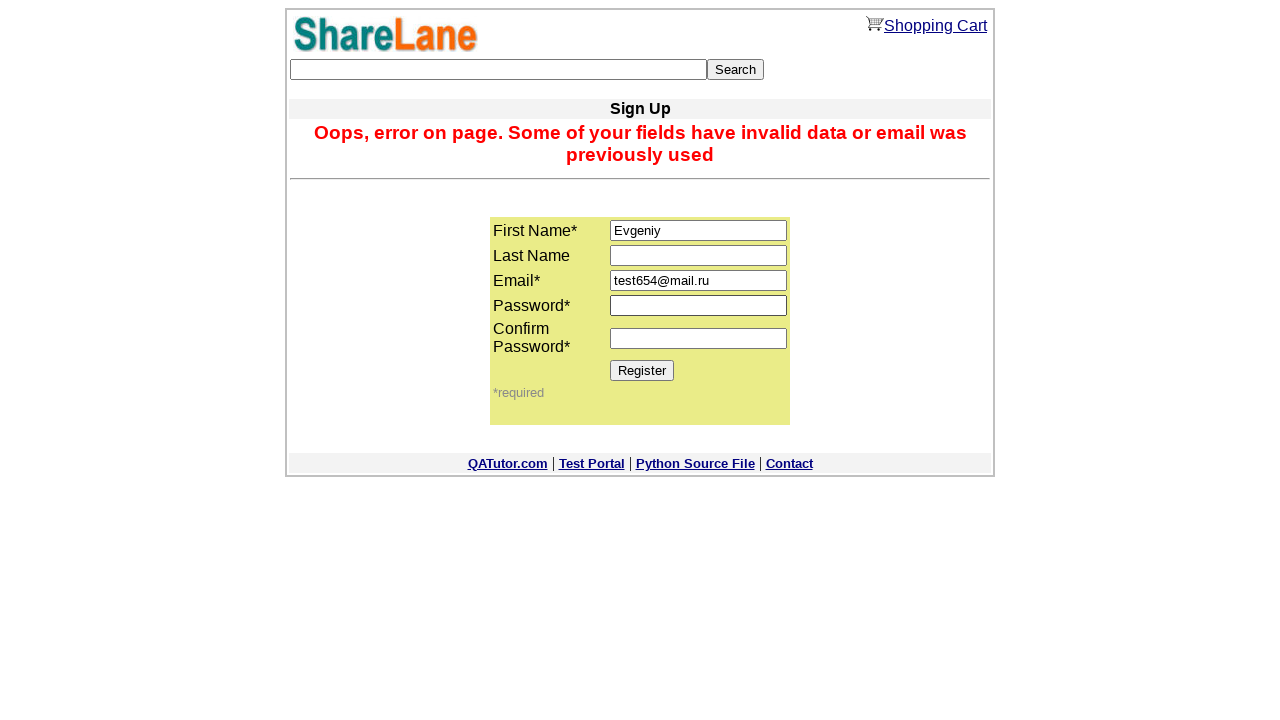